Tests show/hide button functionality by clicking buttons and verifying element visibility and enabled states

Starting URL: https://kristinek.github.io/site/examples/actions

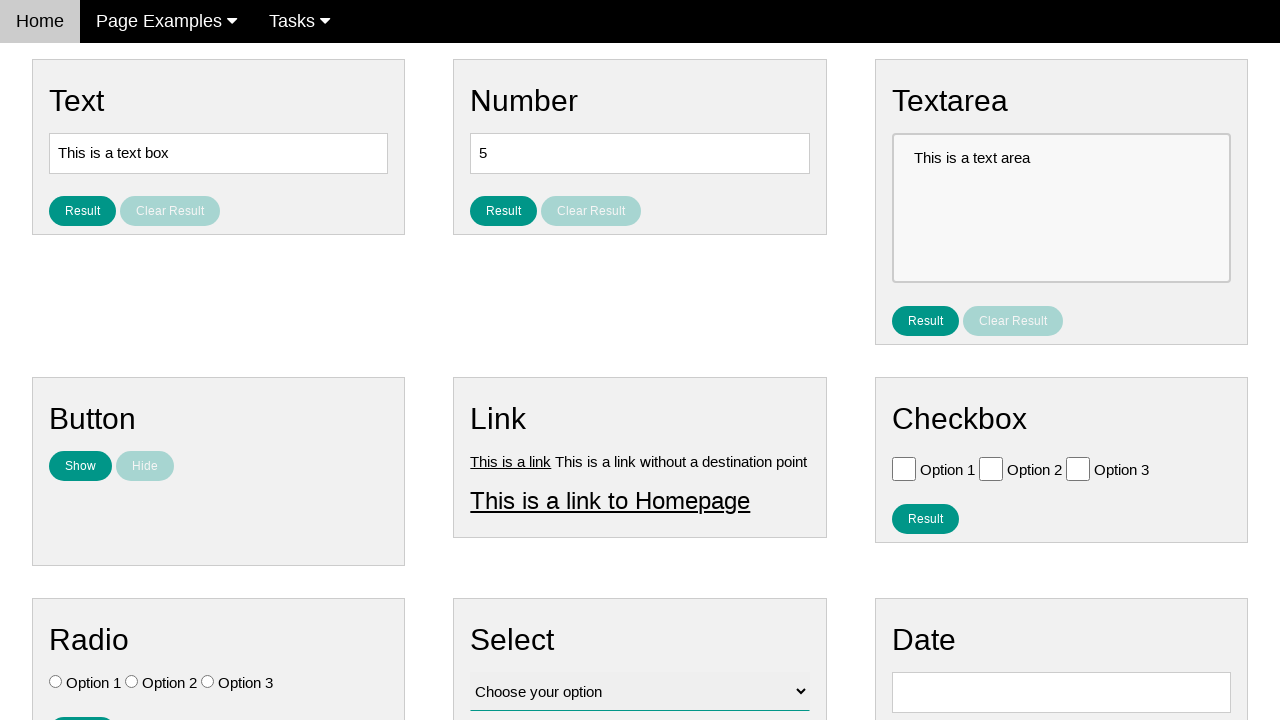

Located show button element with ID 'show_text'
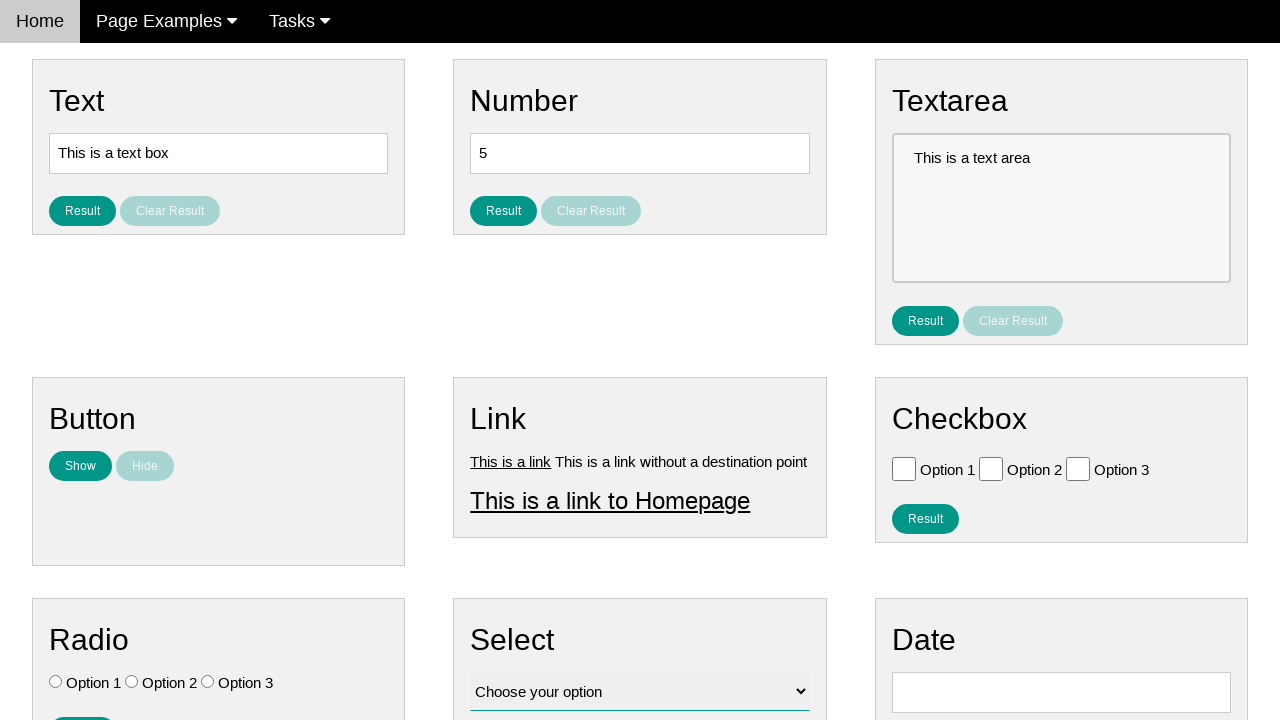

Located hide button element with name 'hide_text'
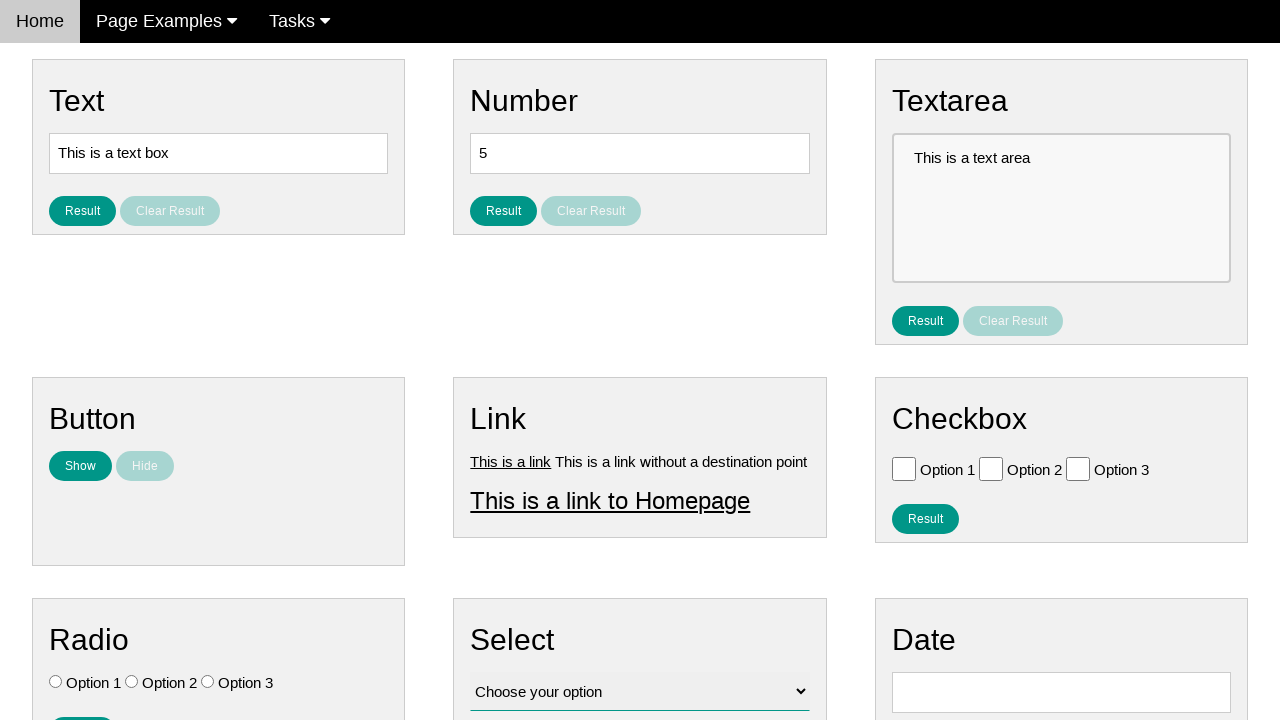

Located target element with ID 'show_me'
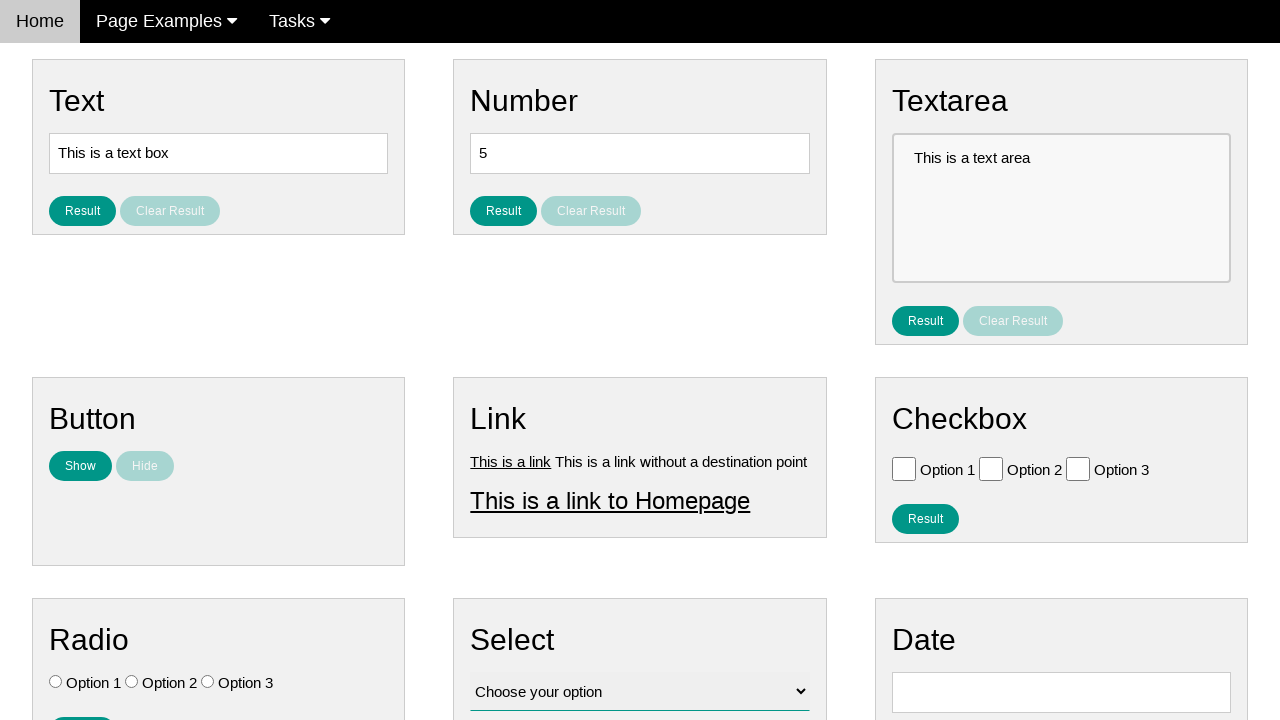

Clicked show button to display hidden element at (80, 466) on #show_text
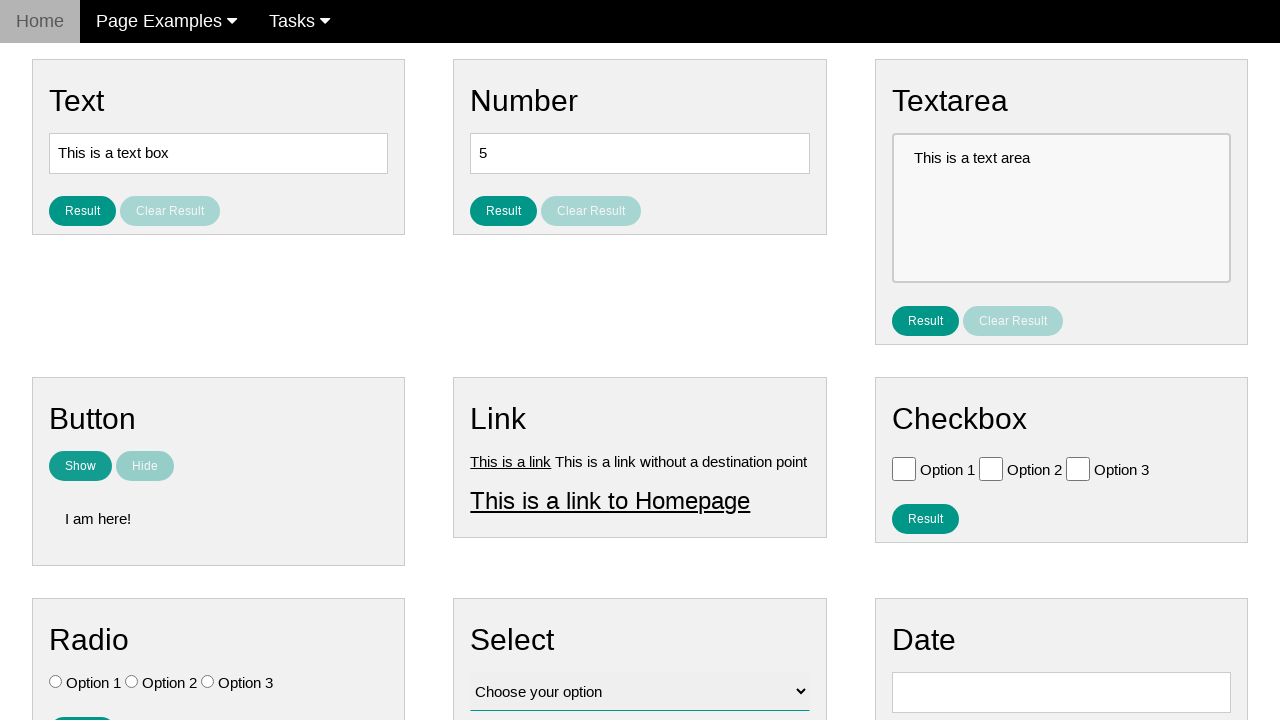

Verified show button is now disabled
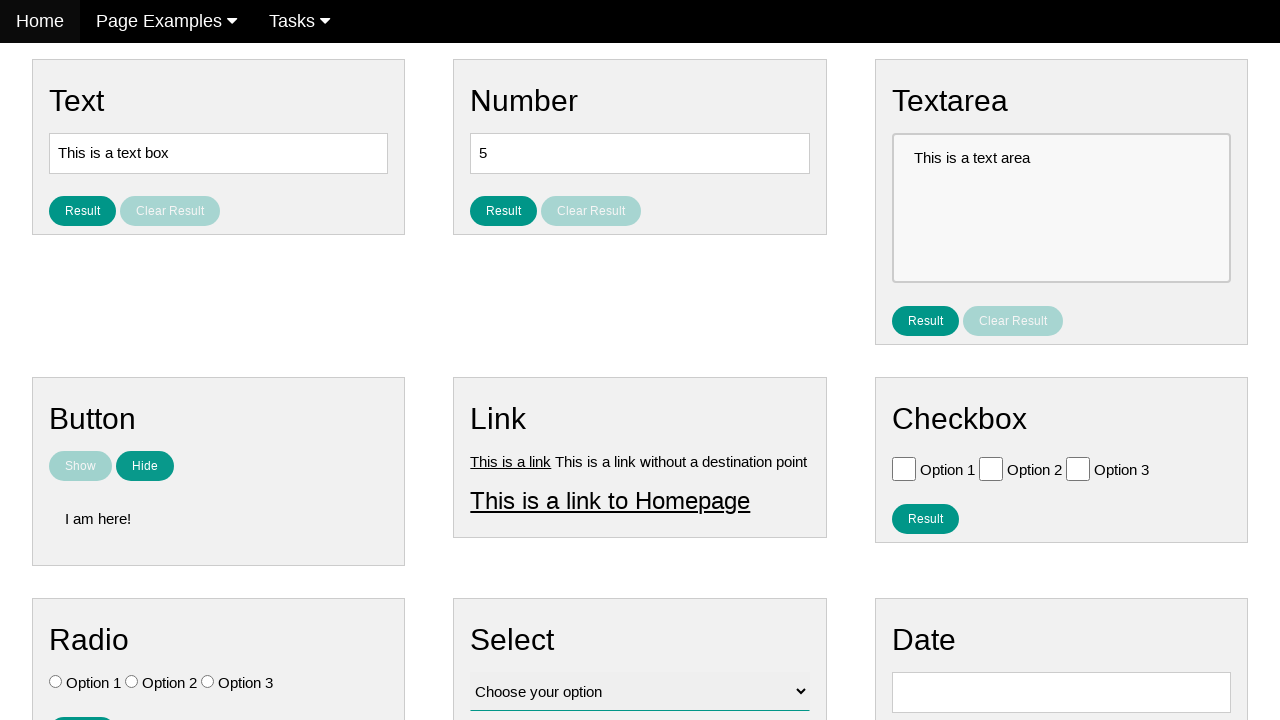

Verified hide button is enabled
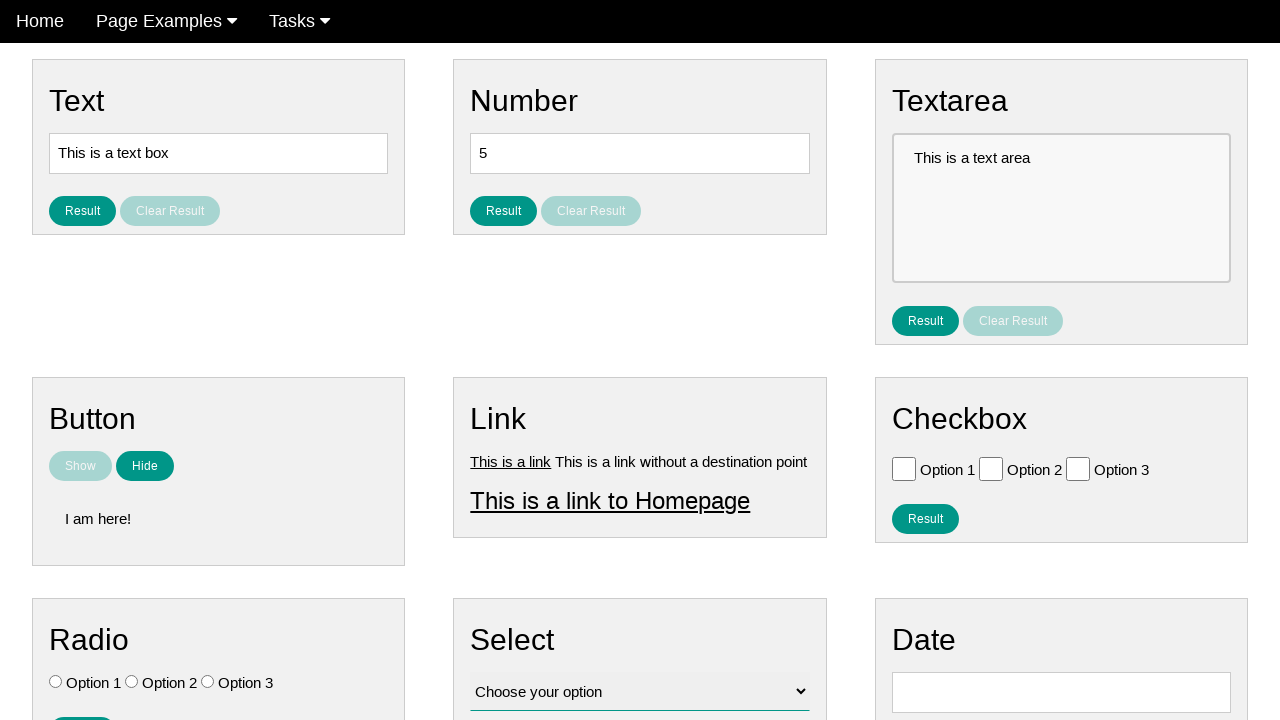

Verified target element is now visible
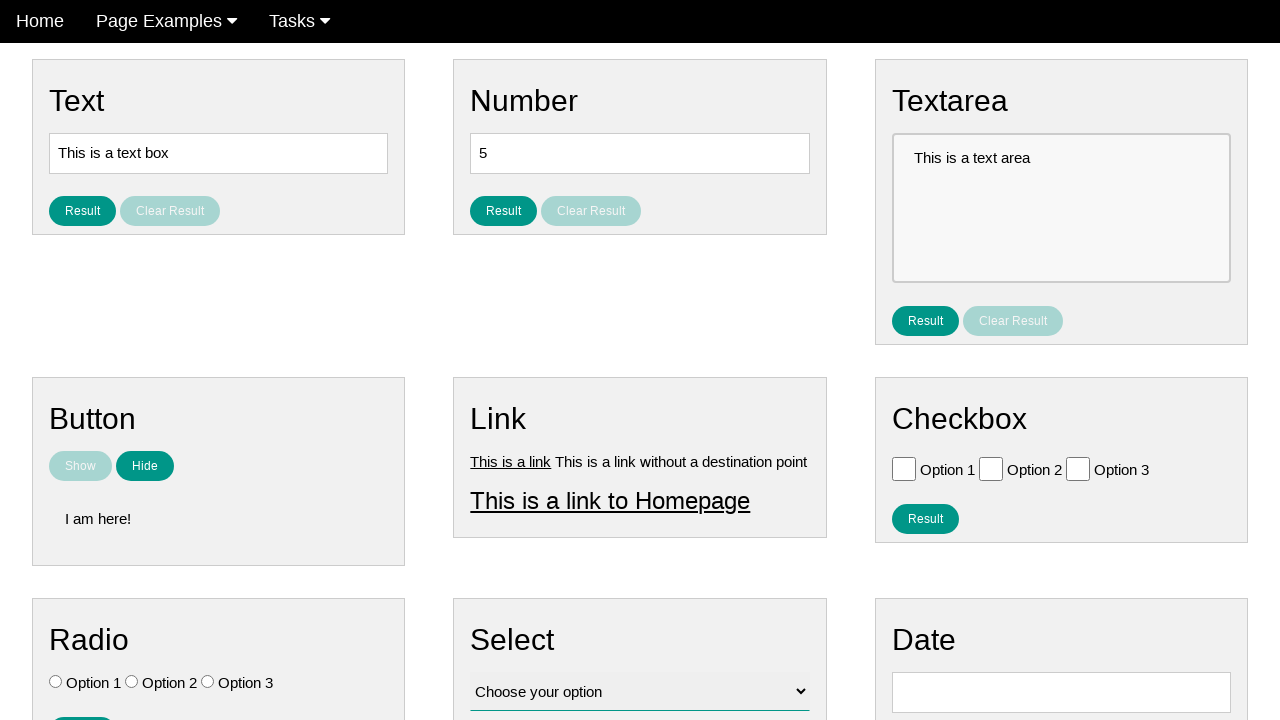

Clicked hide button to hide the displayed element at (145, 466) on [name='hide_text']
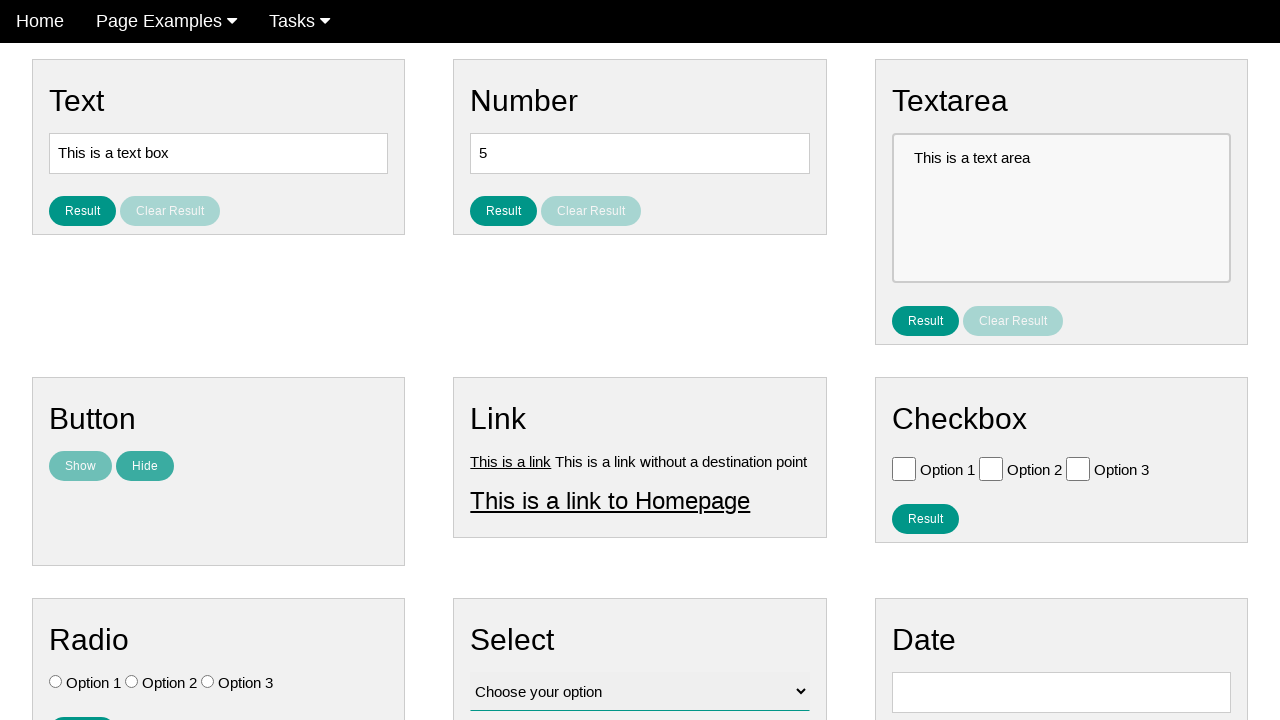

Verified show button is enabled again
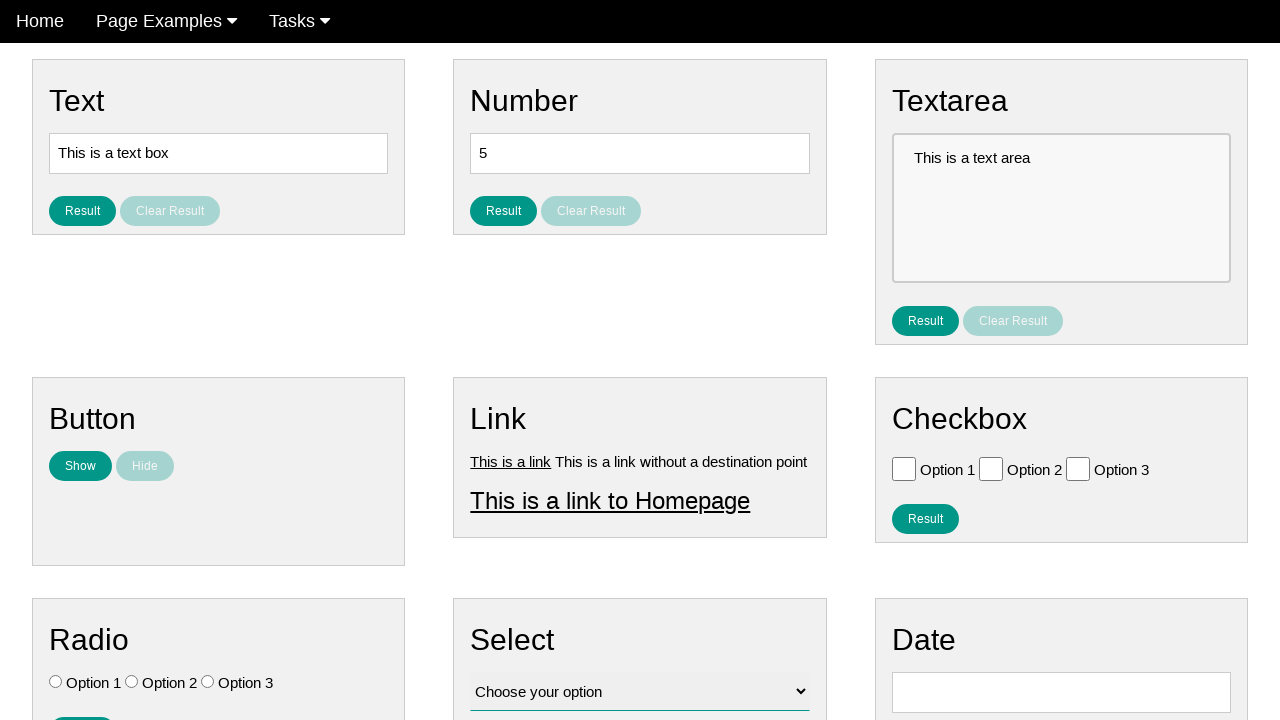

Verified hide button is now disabled
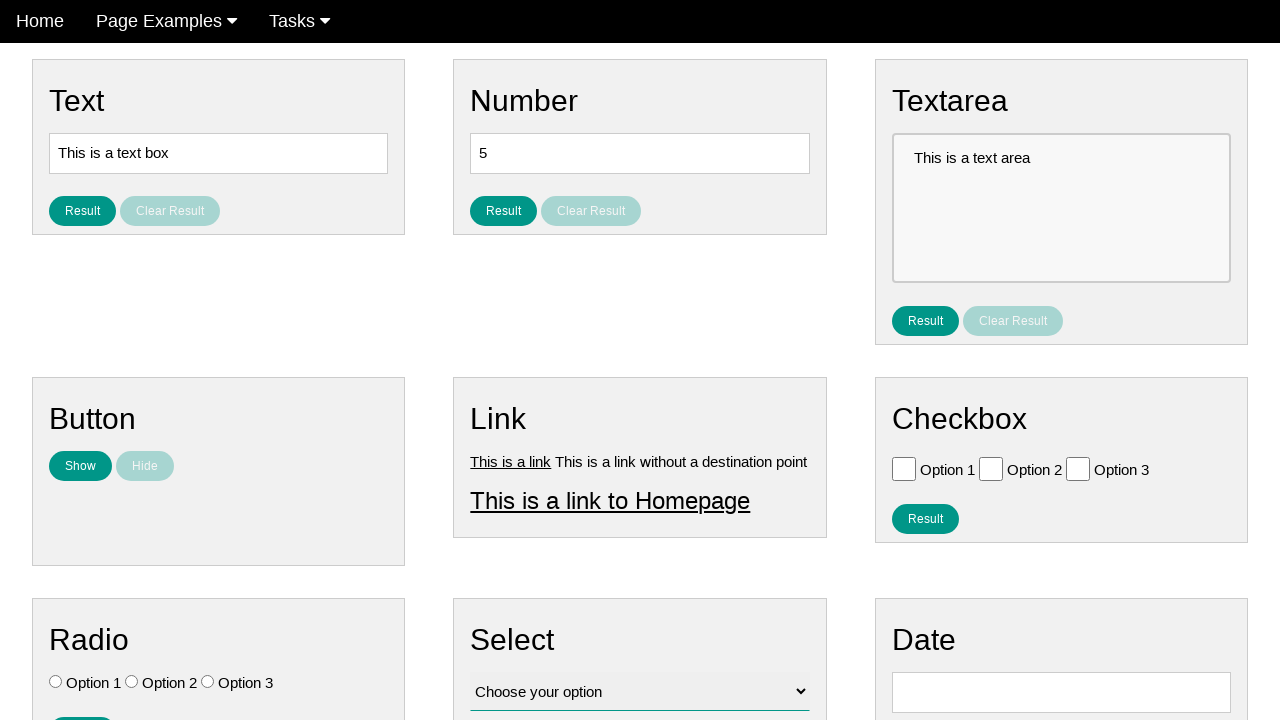

Verified target element is hidden again
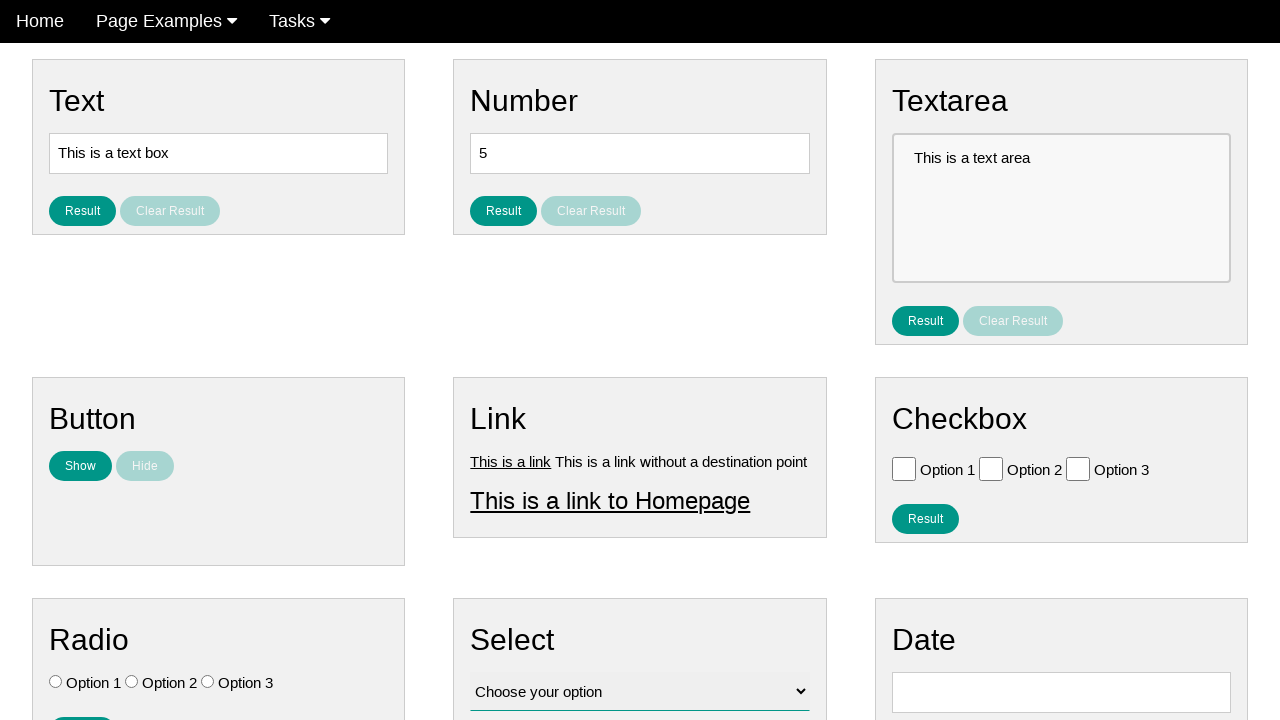

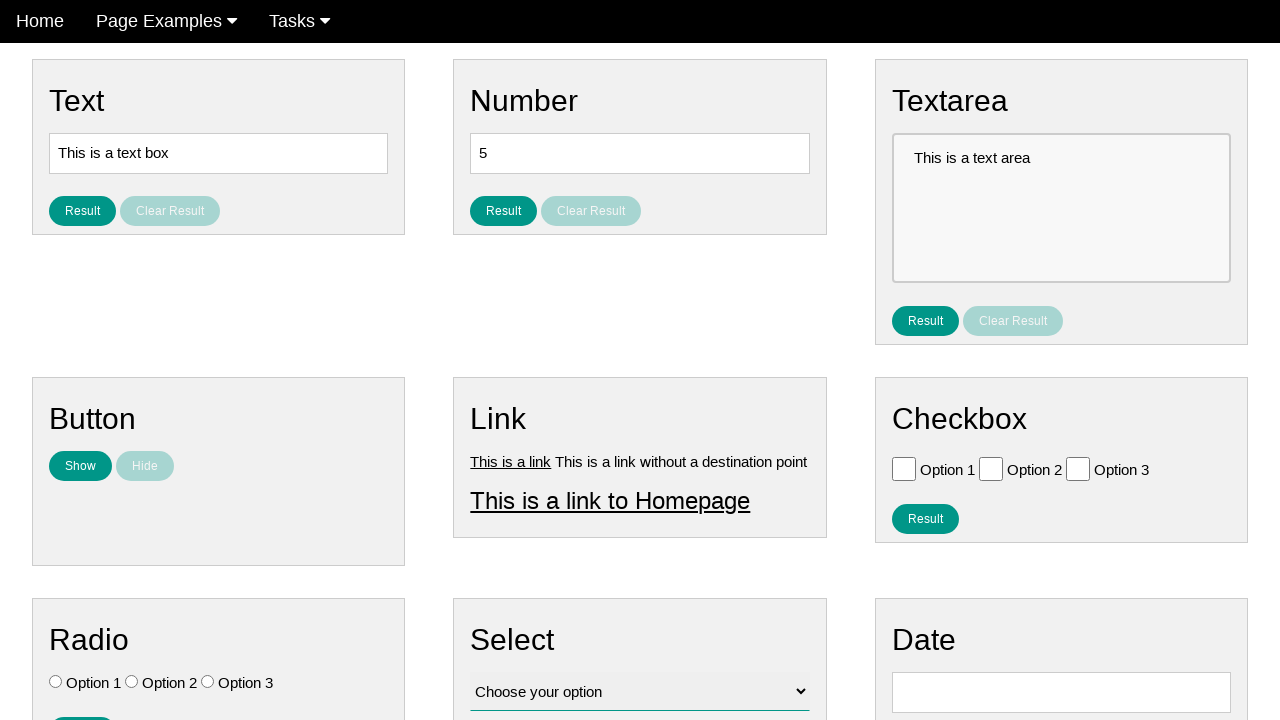